Tests a text box form by filling in user name, email, current address, and permanent address fields, then submitting the form and verifying the output

Starting URL: https://demoqa.com/text-box

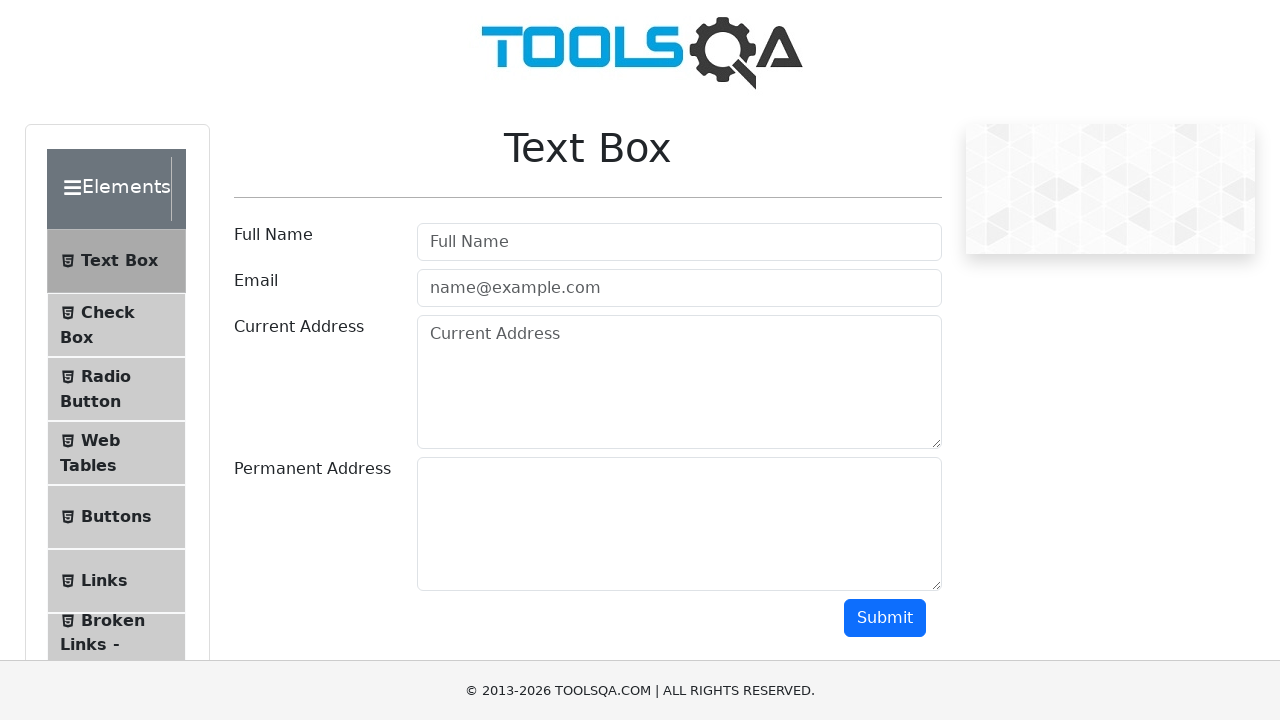

Filled user name field with 'Anna' on #userName
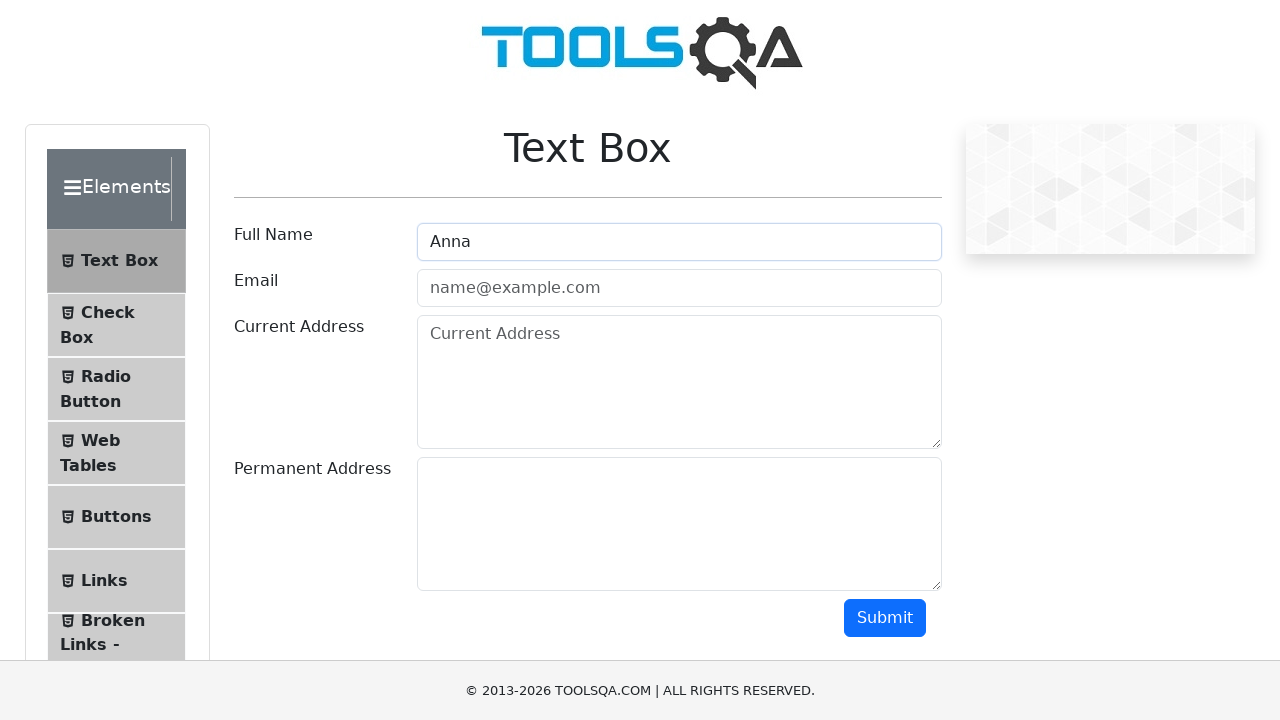

Filled email field with 'Anna@mail.ru' on #userEmail
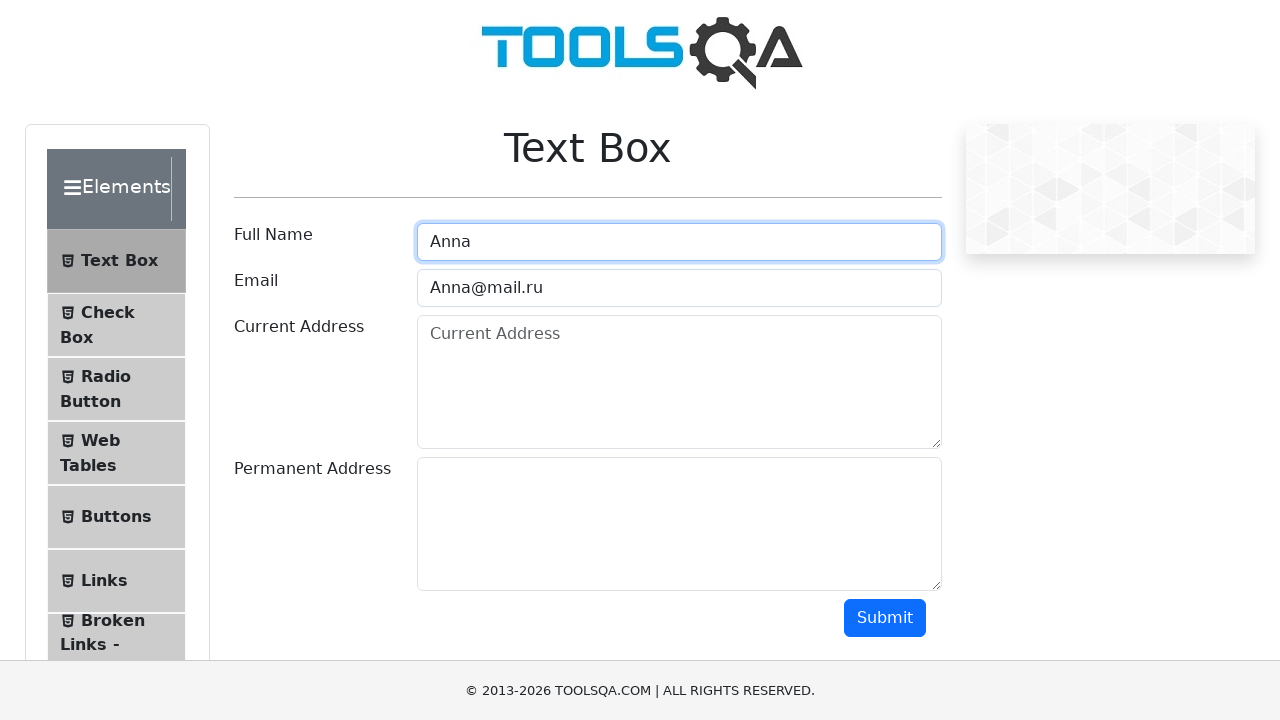

Filled current address field with 'Address test111' on #currentAddress
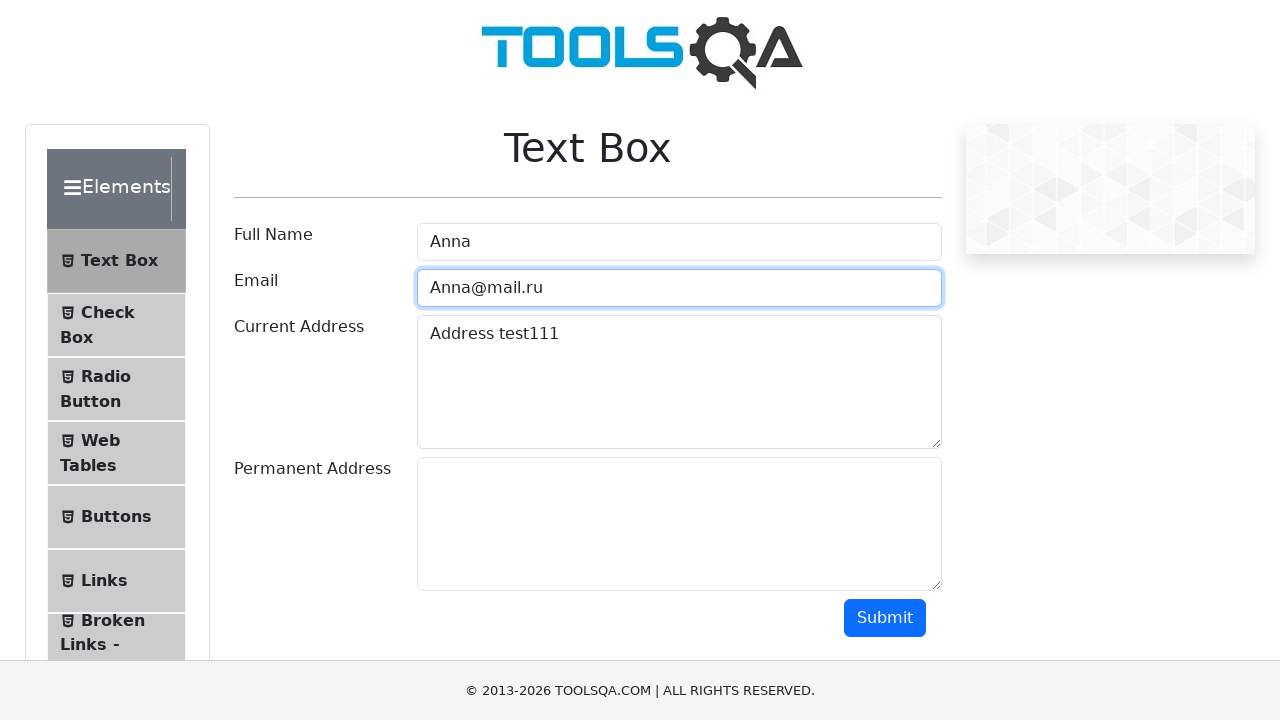

Filled permanent address field with 'Address 2' on #permanentAddress
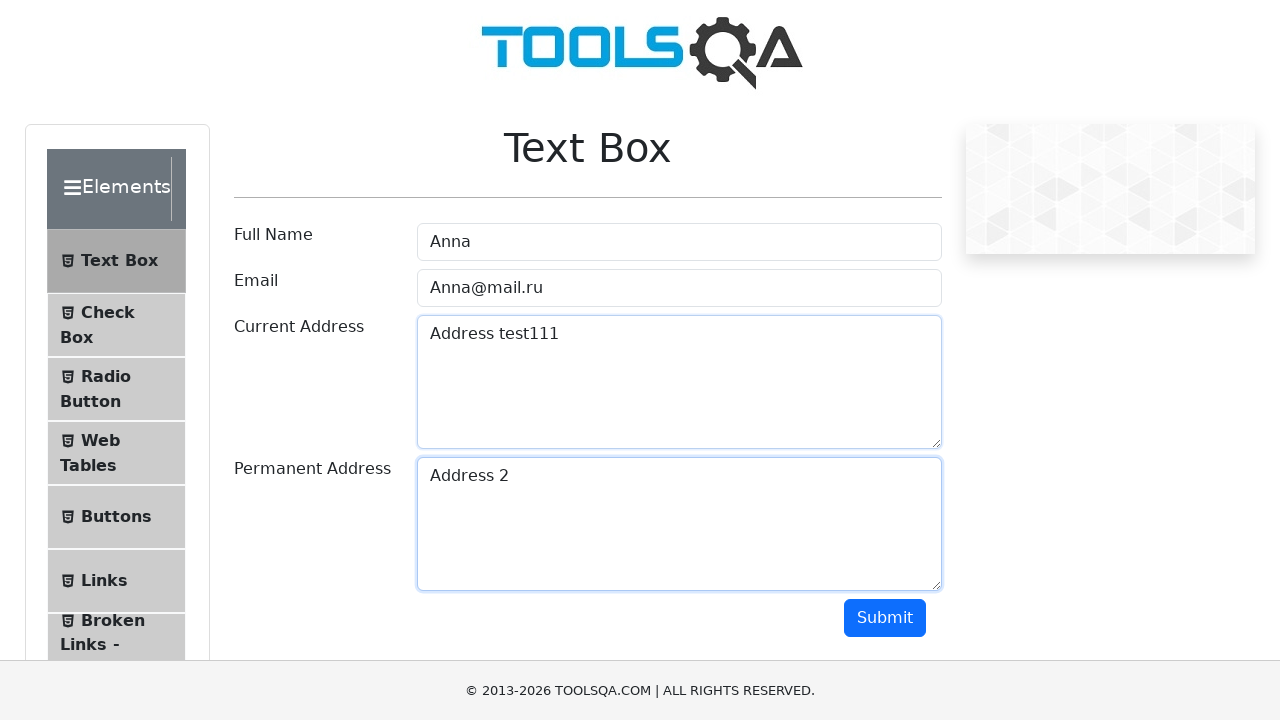

Clicked submit button at (885, 618) on #submit
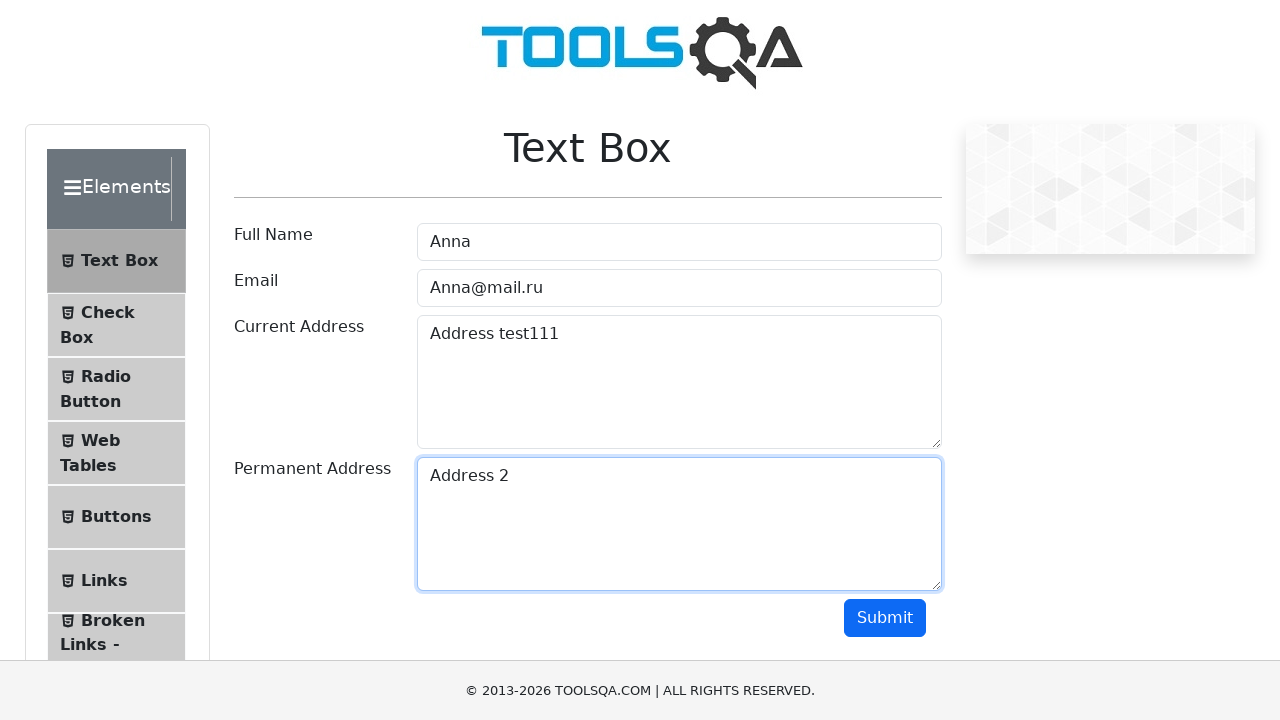

Output section appeared and form submission verified
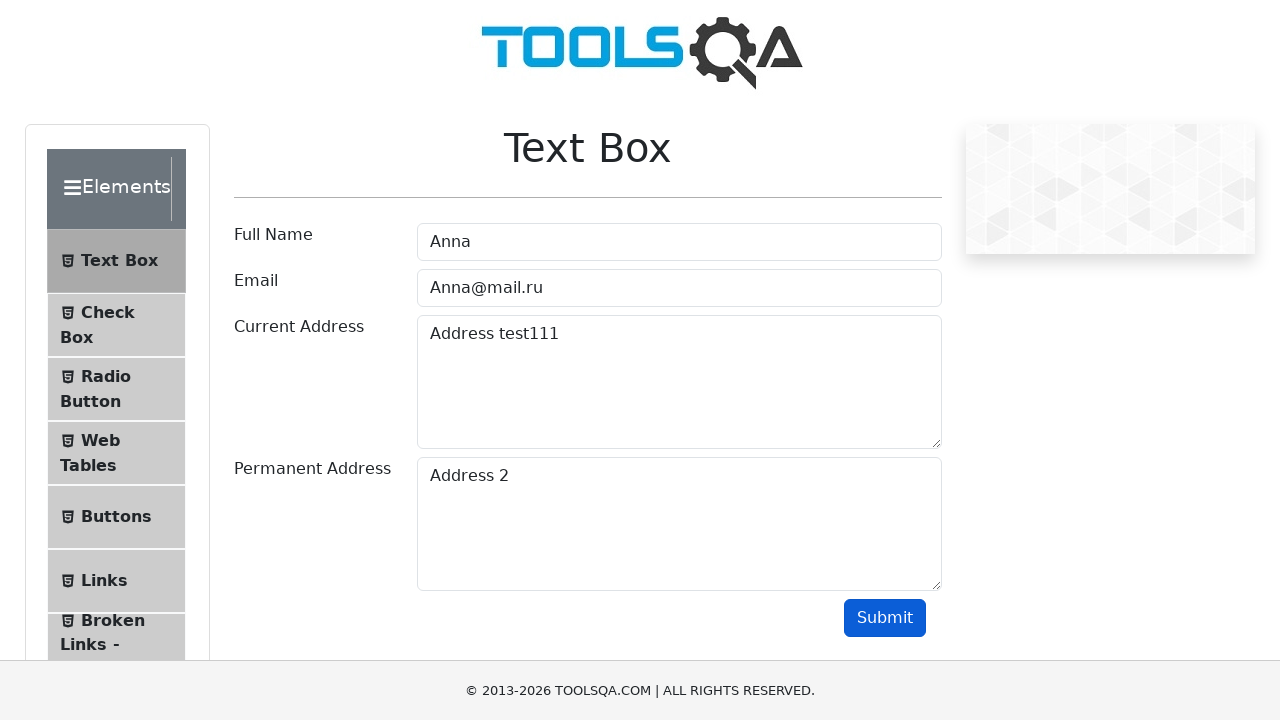

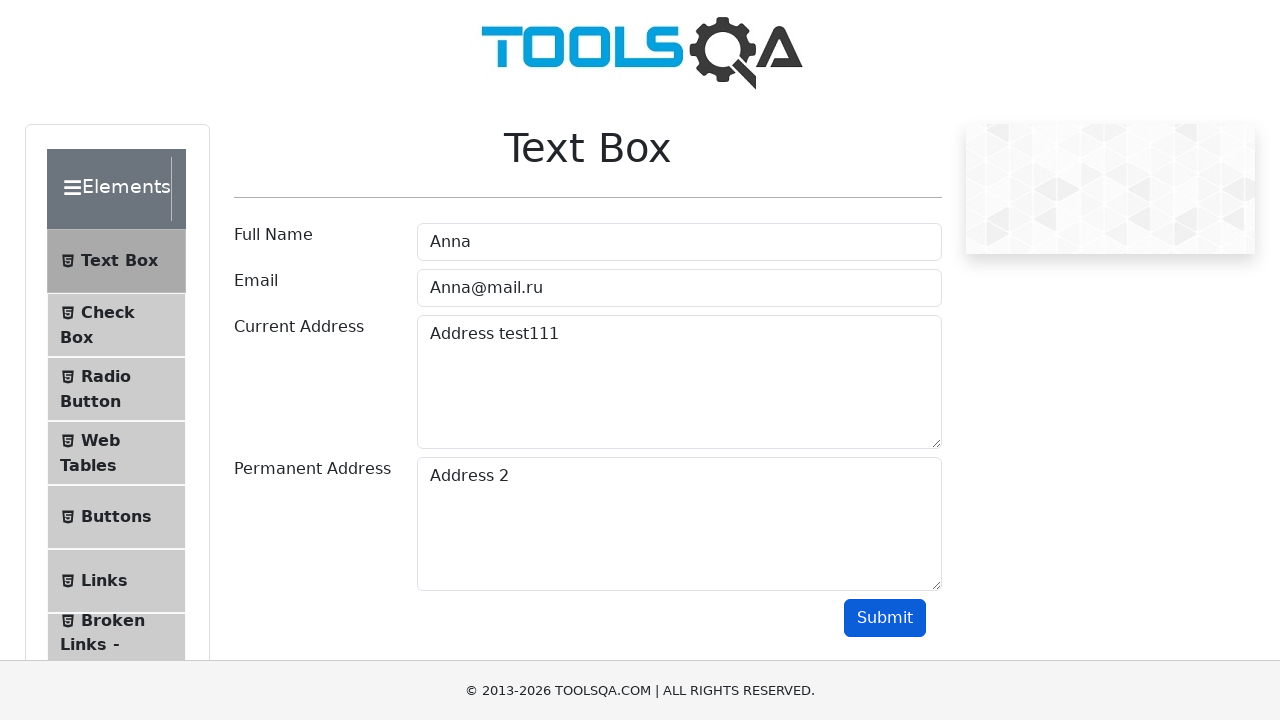